Tests mouse release action after performing click-and-hold and move to target element

Starting URL: https://crossbrowsertesting.github.io/drag-and-drop

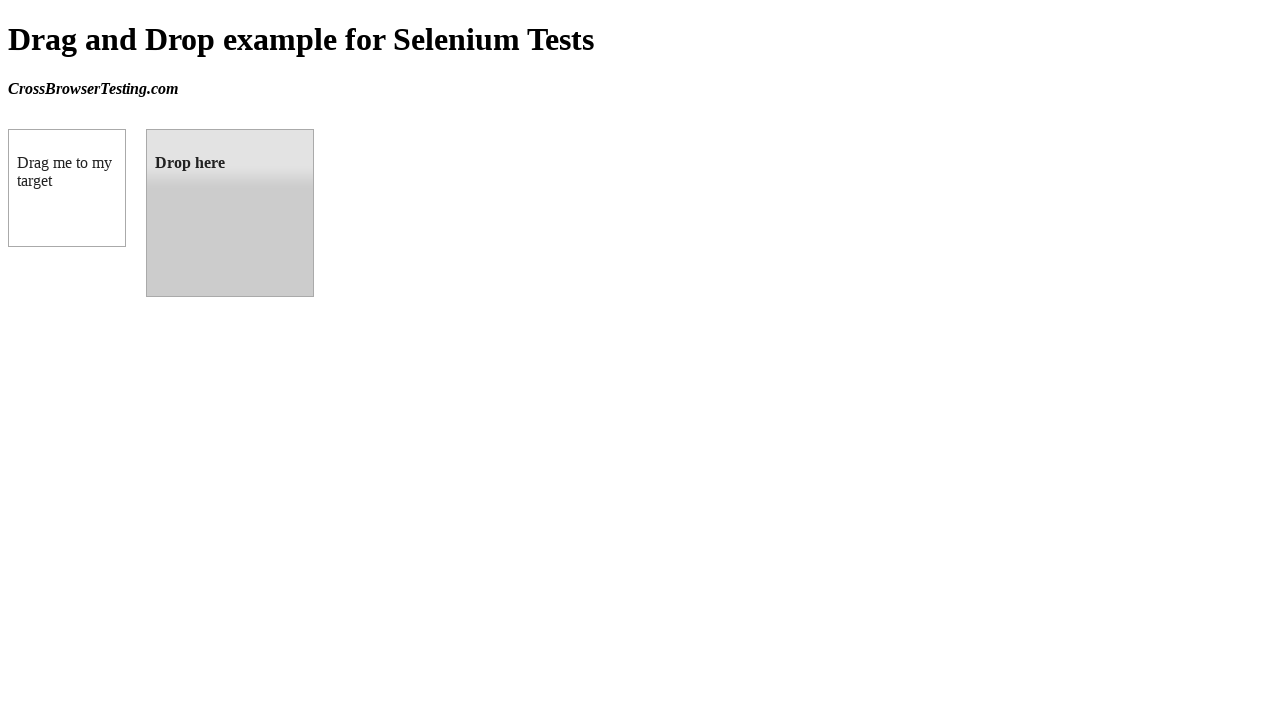

Located source draggable element
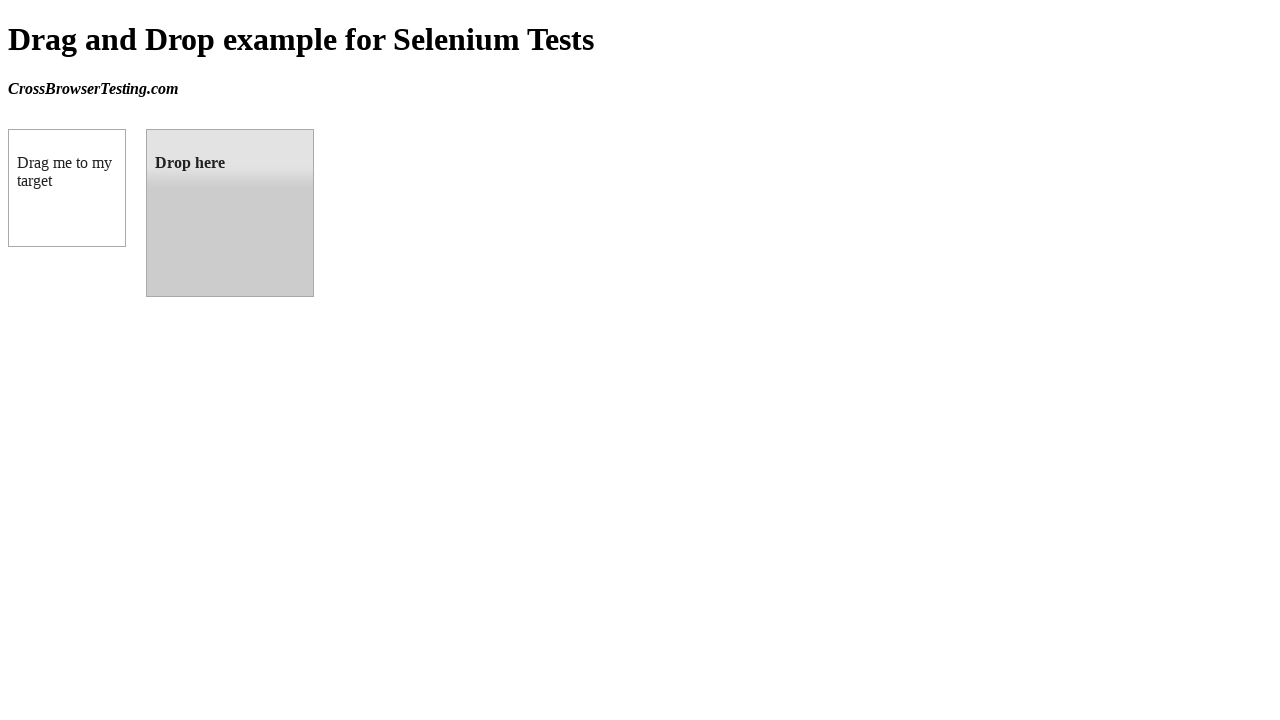

Retrieved bounding box of source element
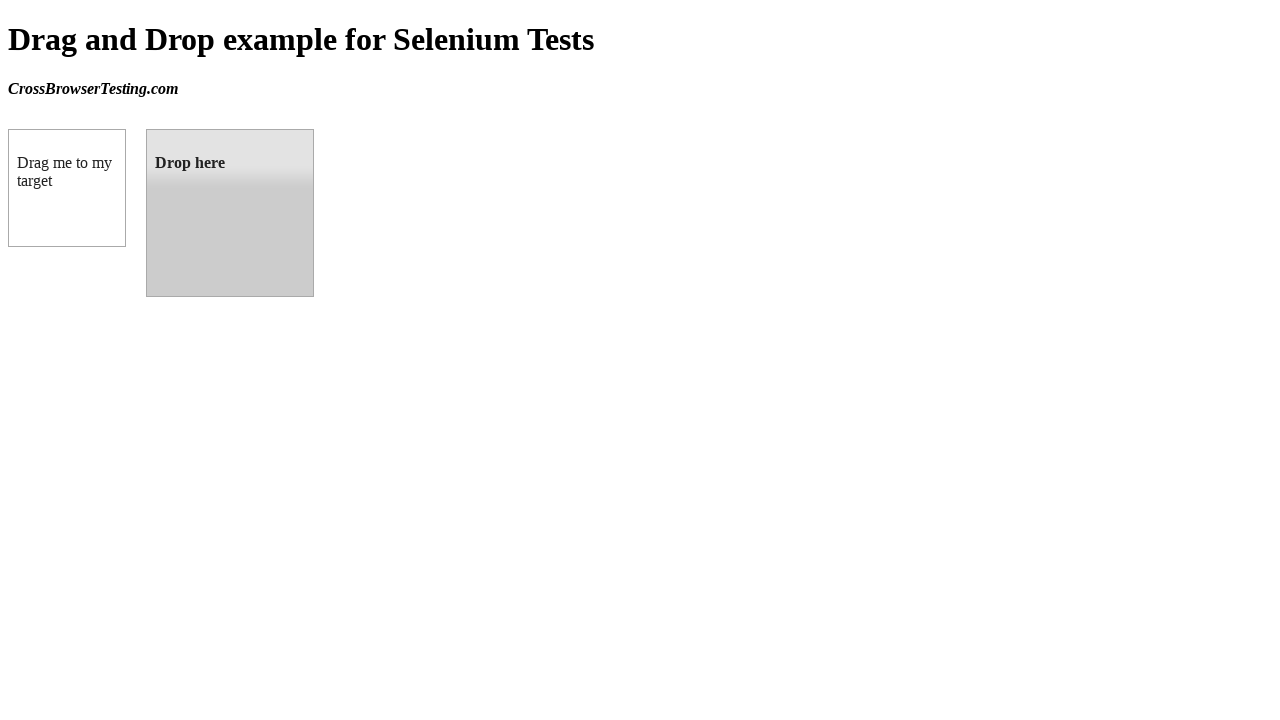

Located target droppable element
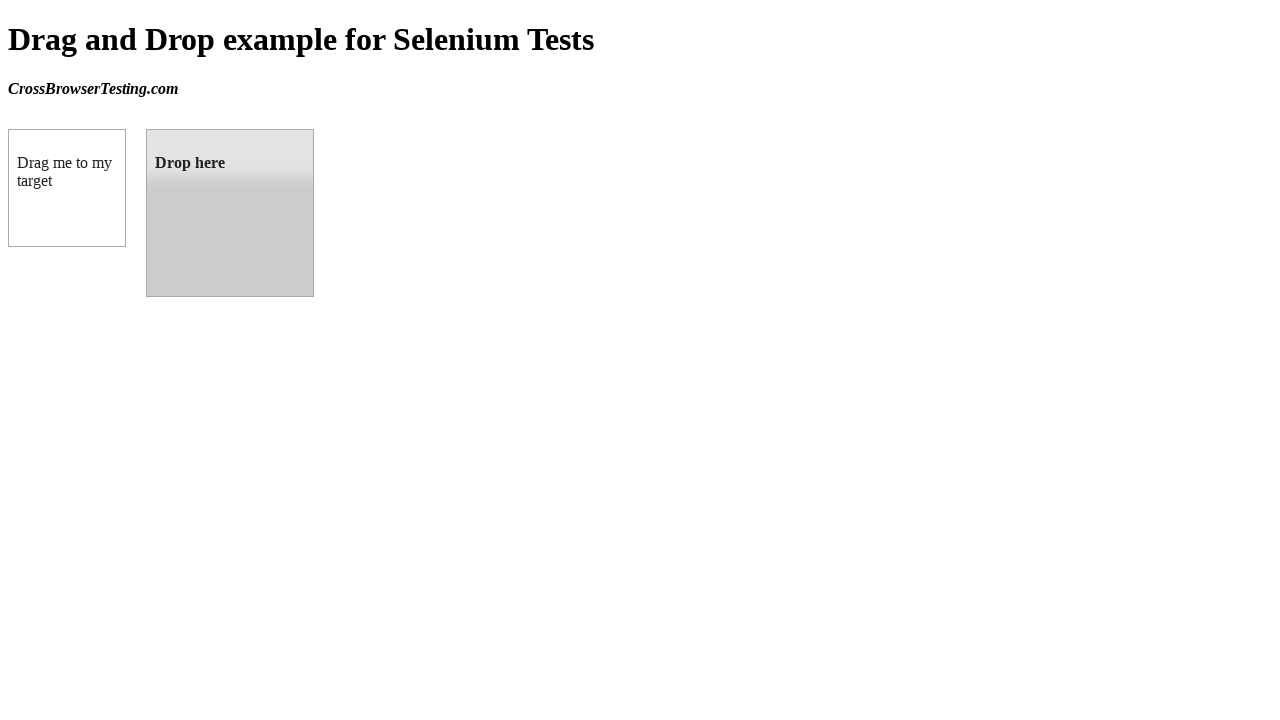

Retrieved bounding box of target element
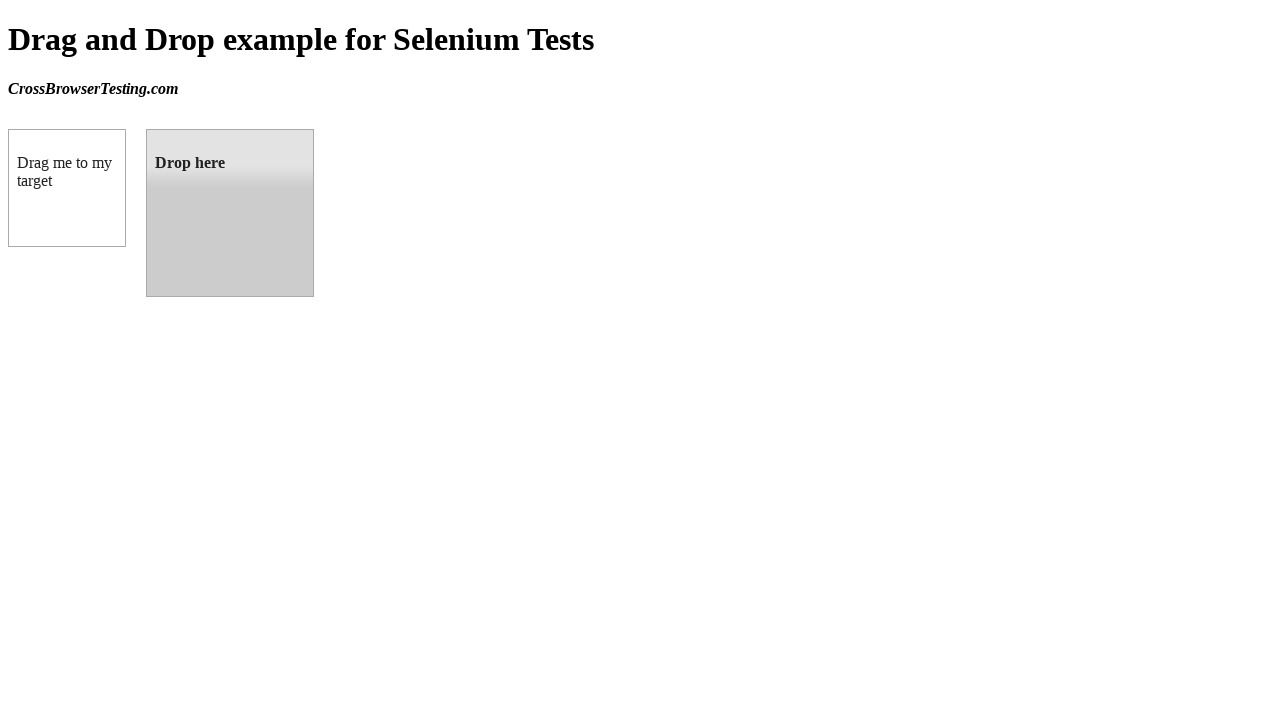

Moved mouse to center of source element at (67, 188)
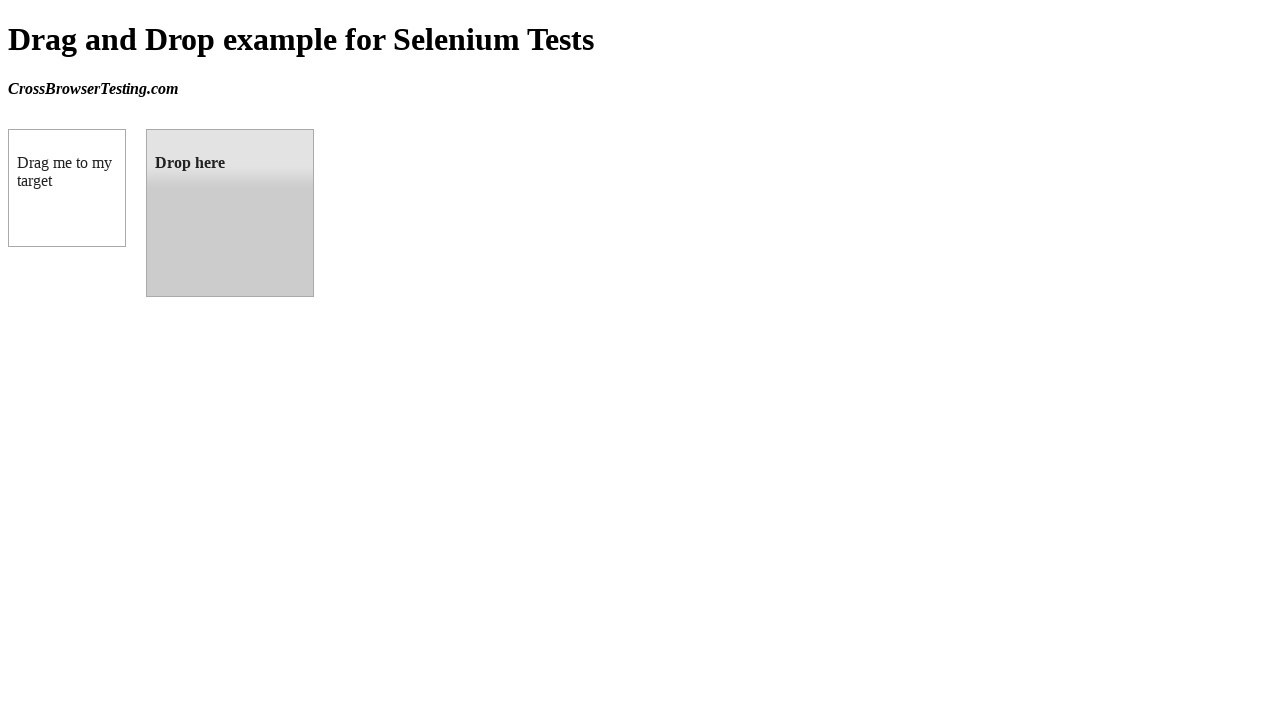

Performed mouse down (click and hold) at (67, 188)
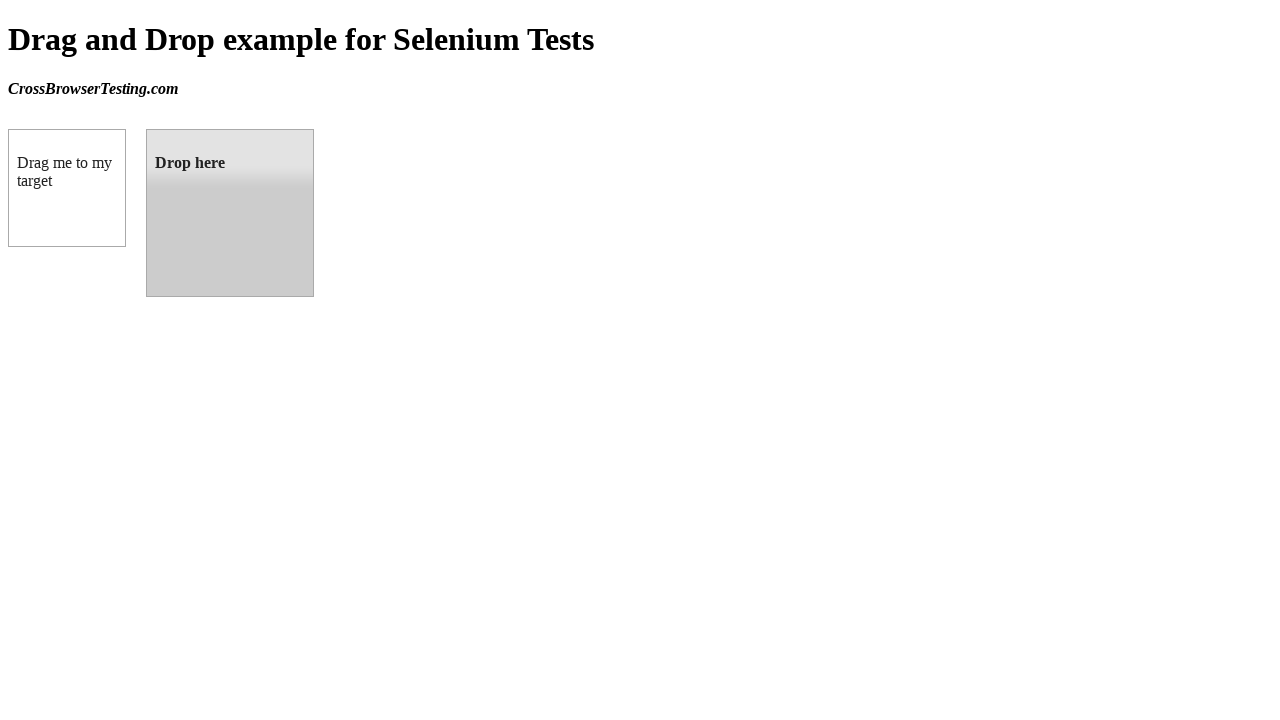

Moved mouse to center of target element while holding at (230, 213)
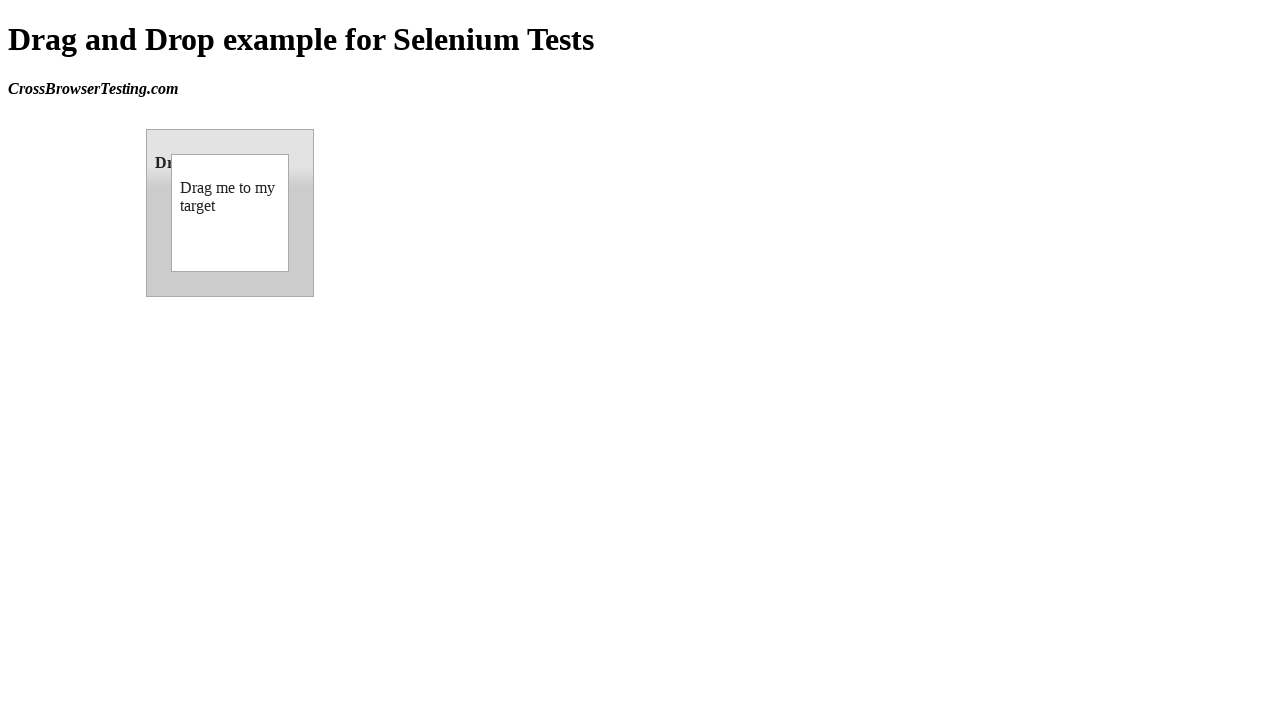

Performed mouse release to complete drag and drop at (230, 213)
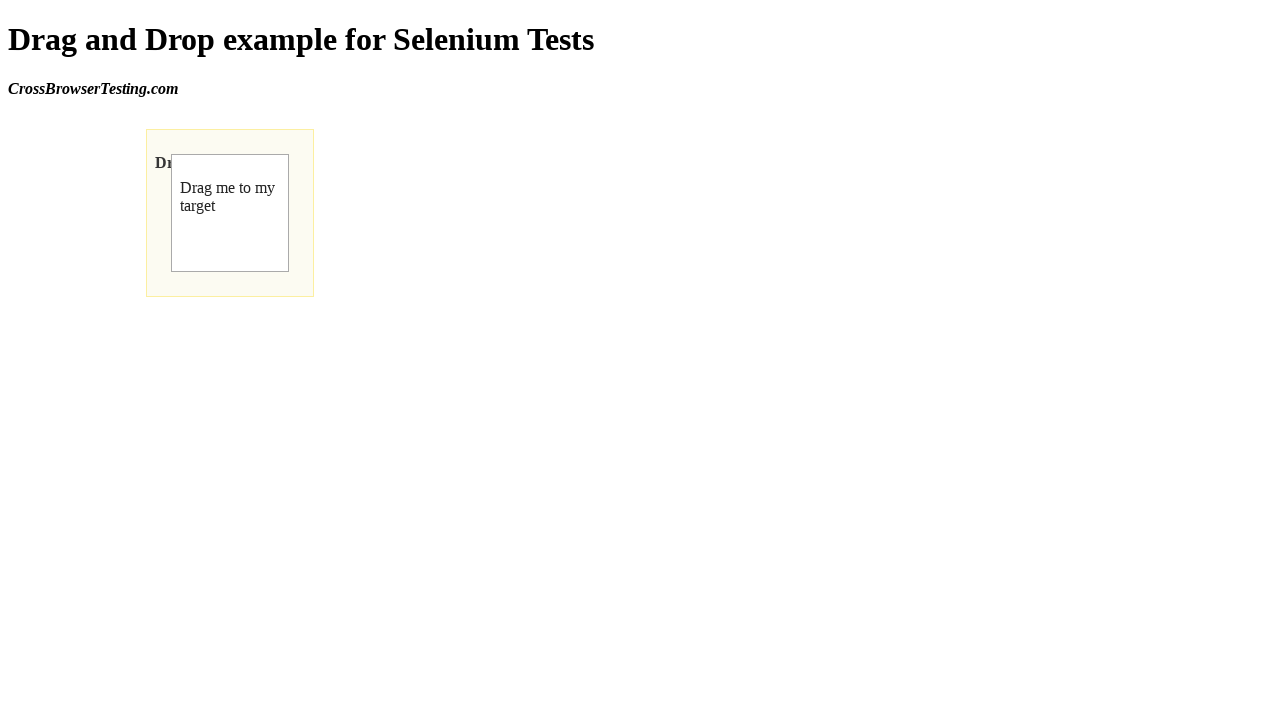

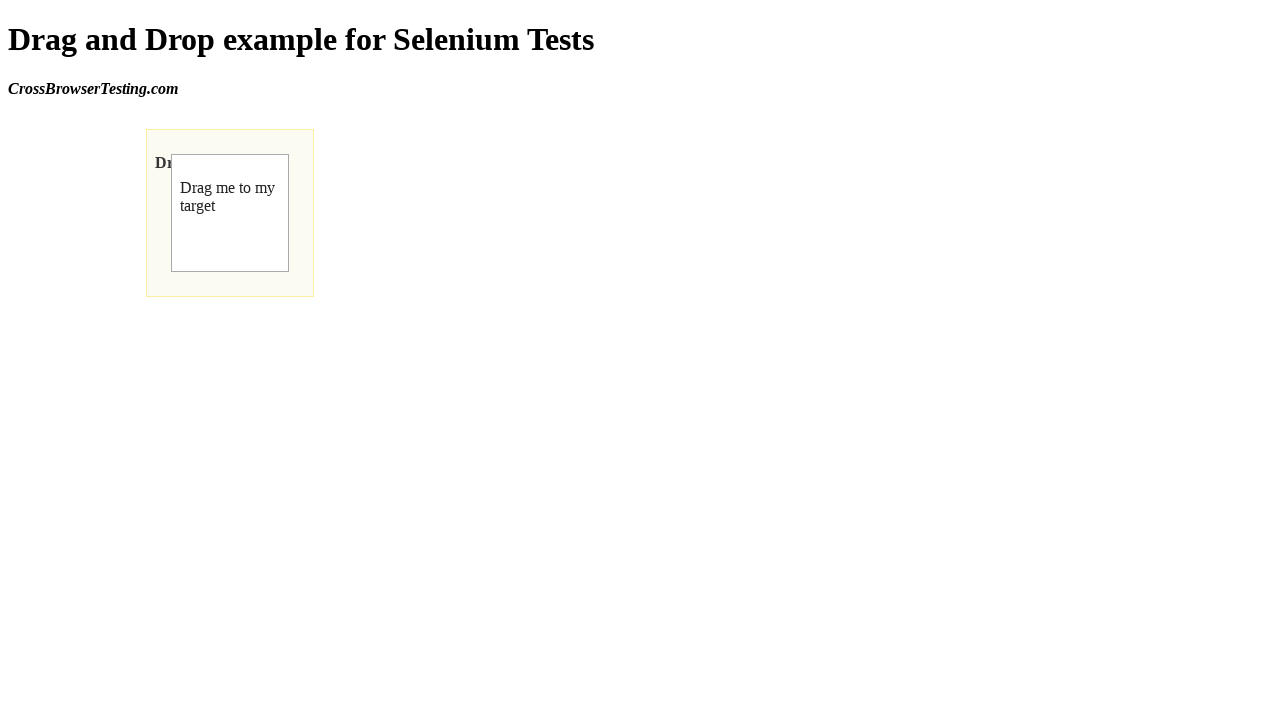